Navigates to a dropdown practice page and interacts with a multi-select dropdown to verify its functionality

Starting URL: https://letcode.in/dropdowns

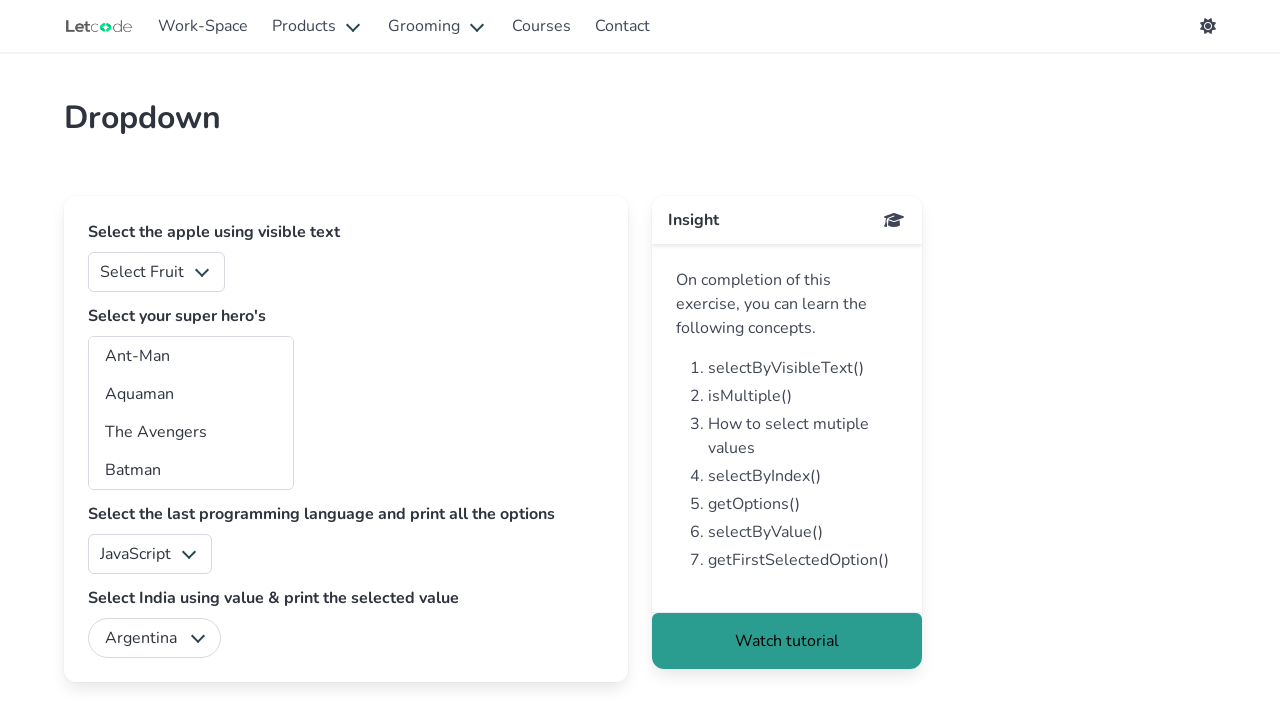

Waited for multi-select dropdown with id 'superheros' to be present on the page
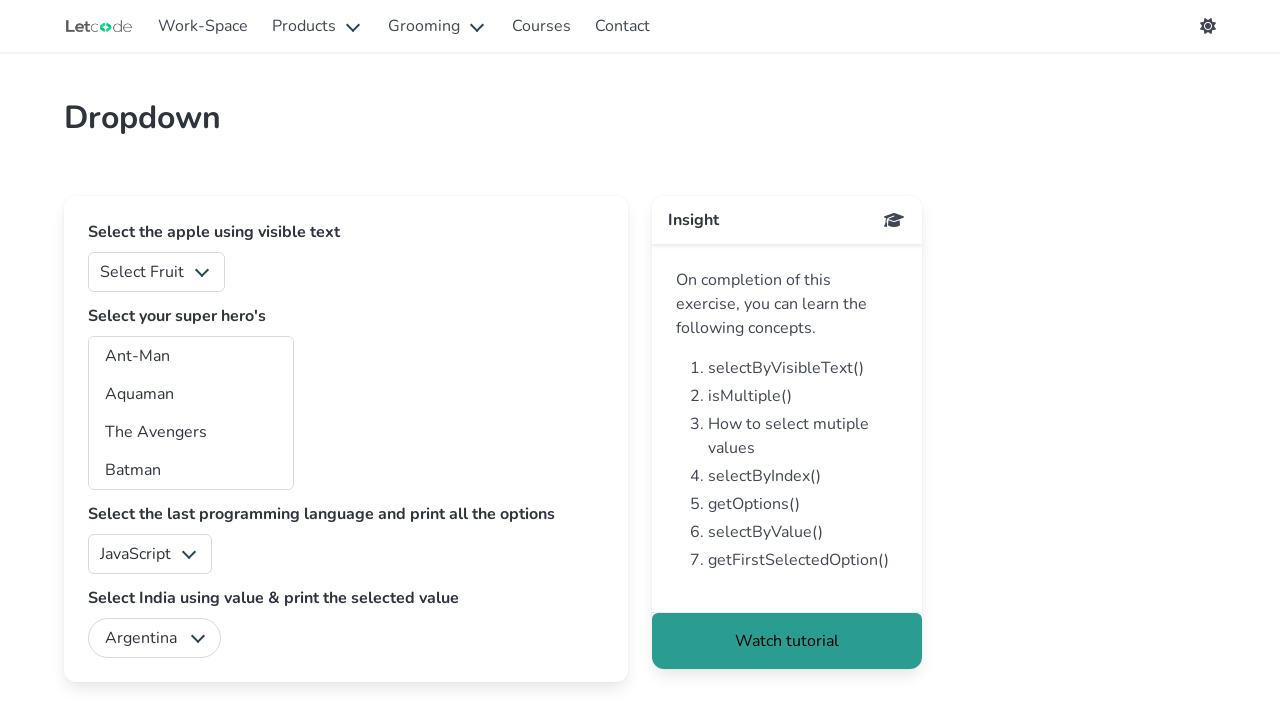

Located the multi-select dropdown element
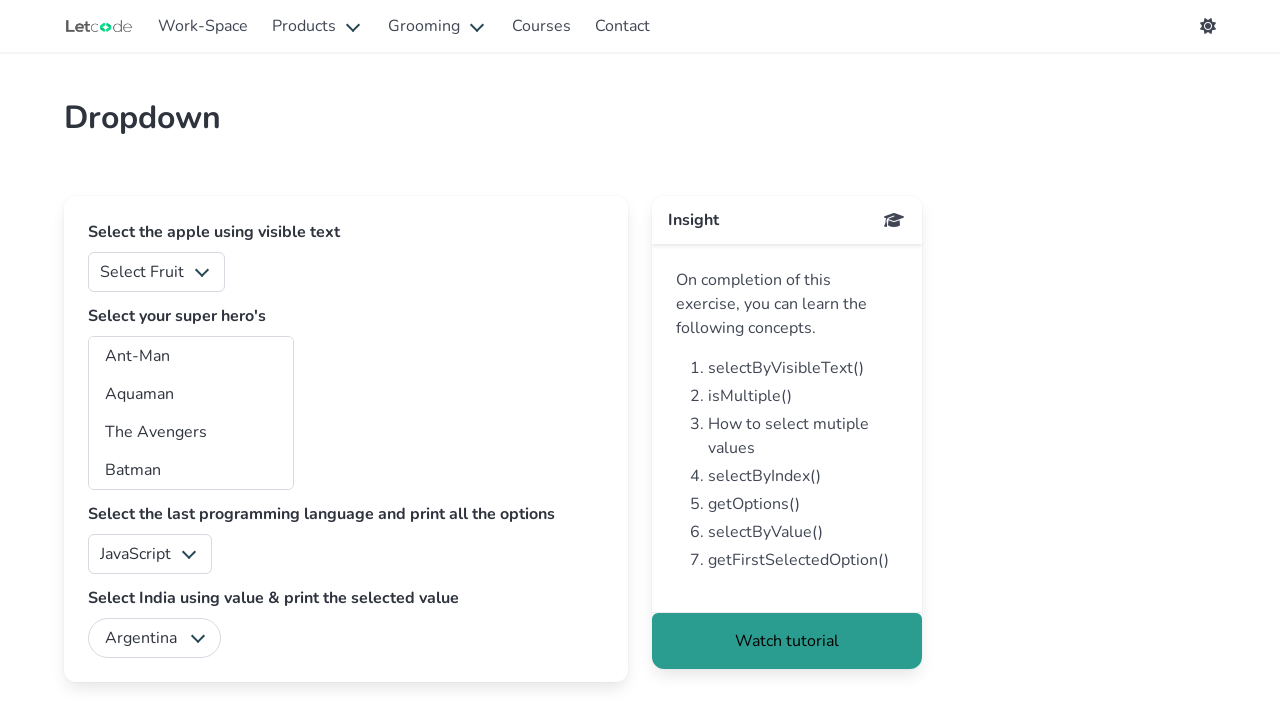

Selected 'Aquaman' and 'Batman' from the multi-select dropdown on #superheros
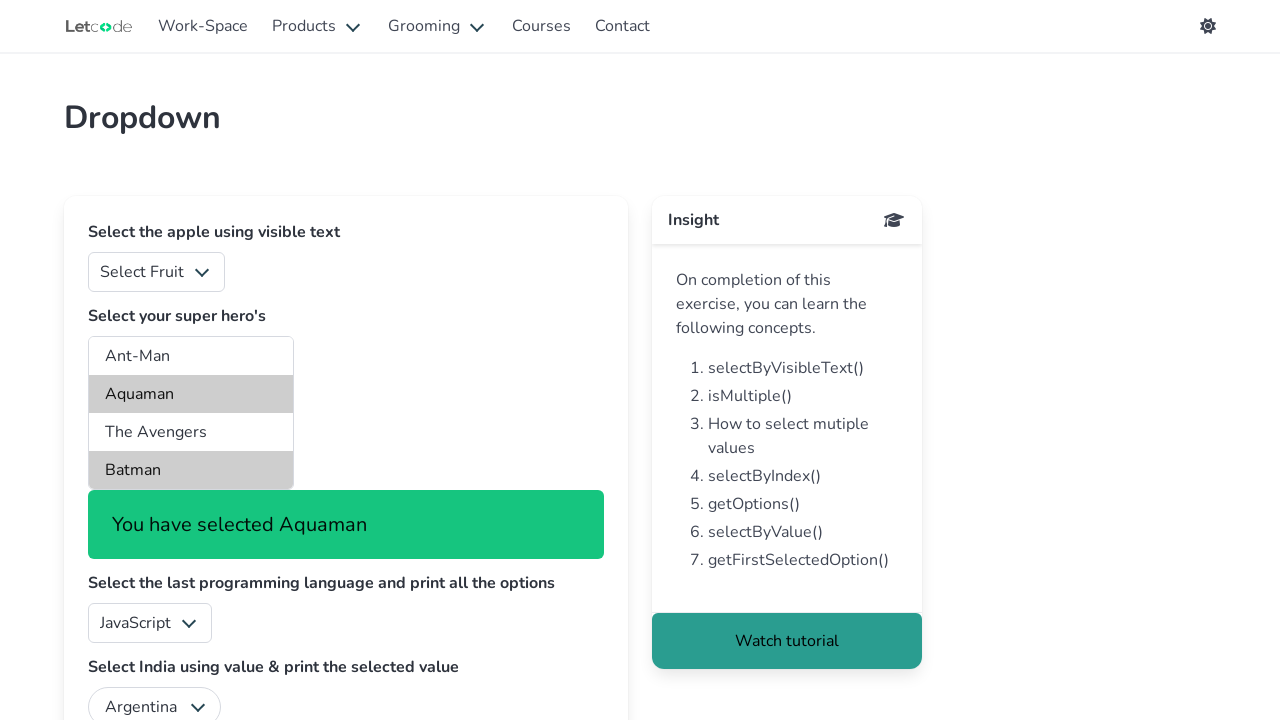

Selected 'The Avengers' and 'Daredevil' from the multi-select dropdown to verify interactability on #superheros
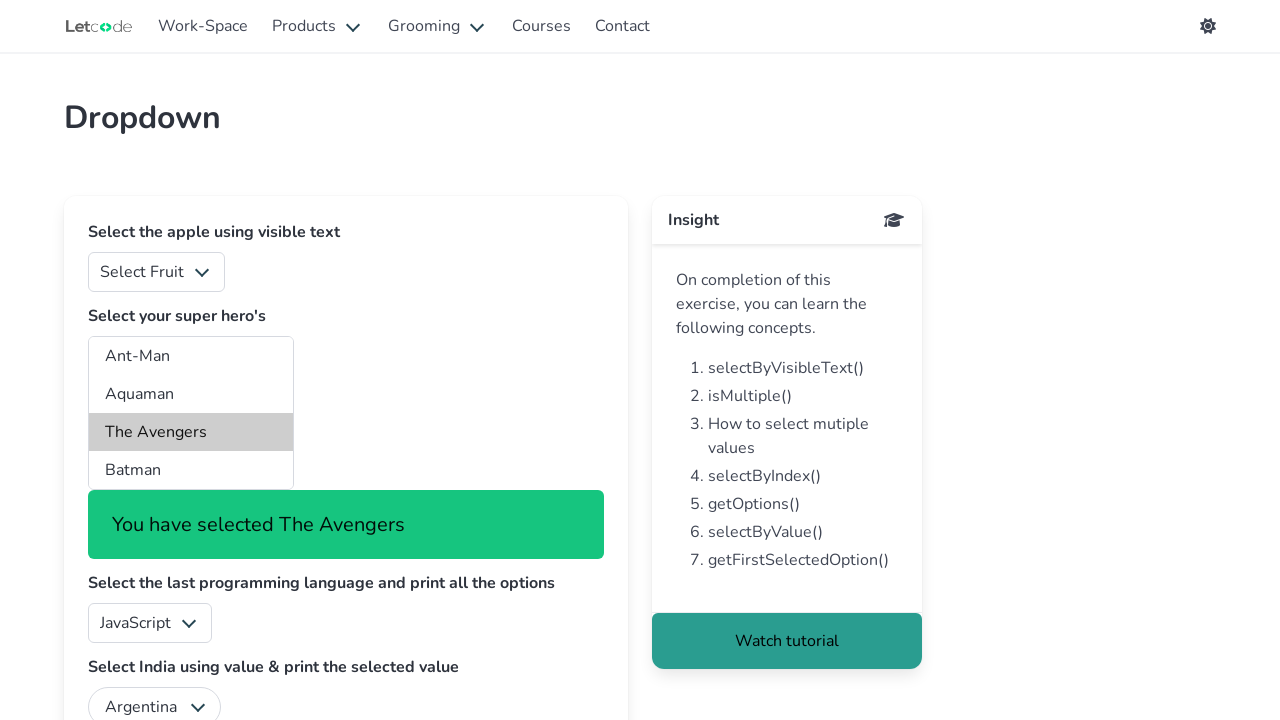

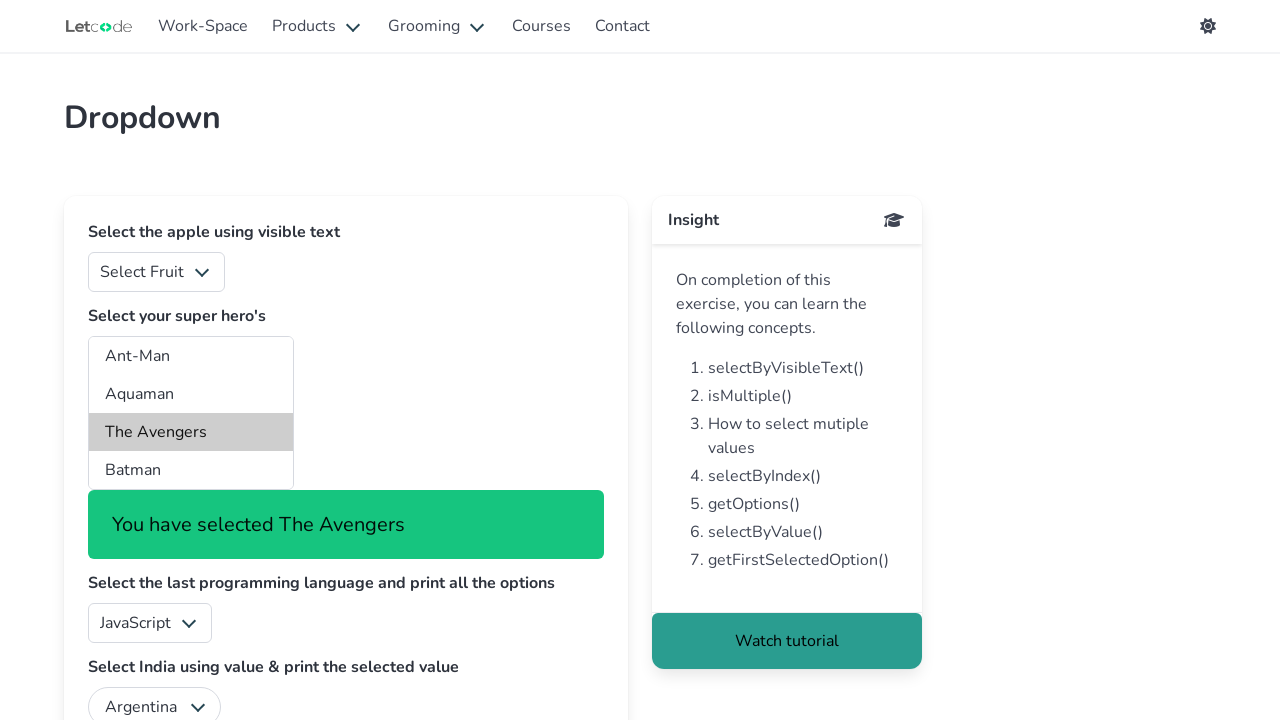